Tests the date picker widget by selecting a specific month, year, and day from the calendar

Starting URL: https://demoqa.com/widgets

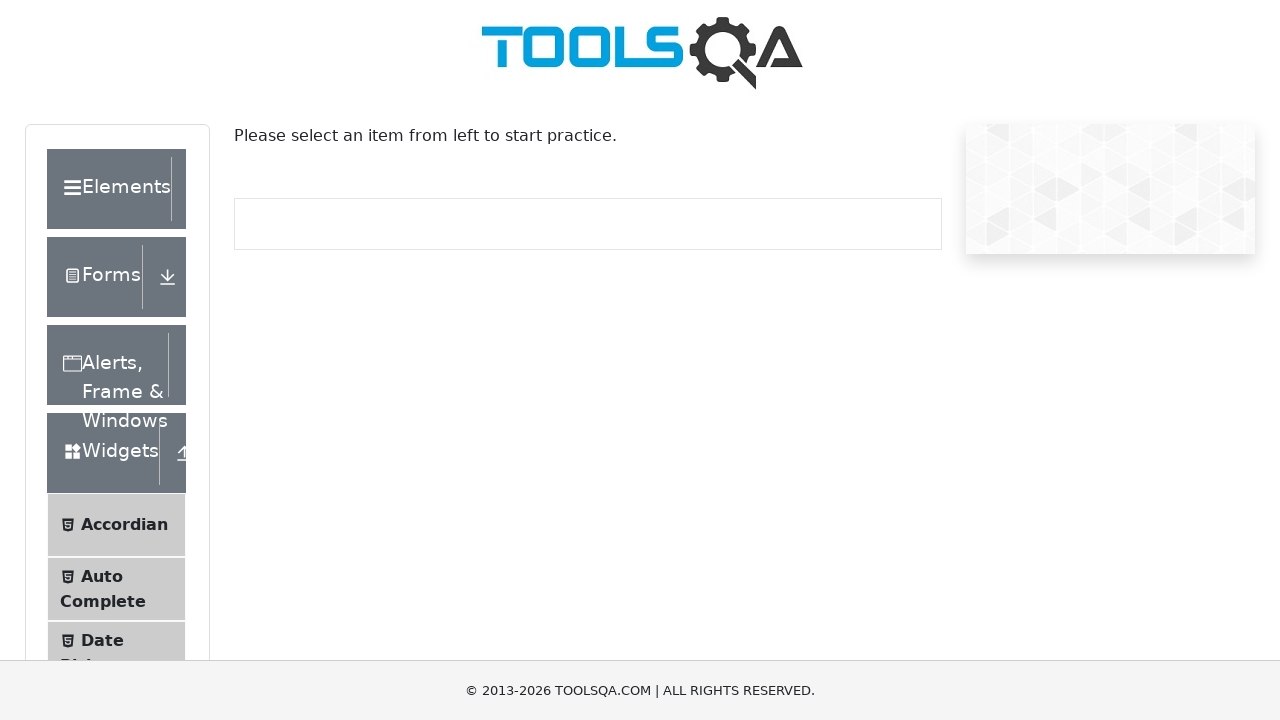

Clicked on Date Picker menu item at (102, 640) on span.text:has-text('Date Picker')
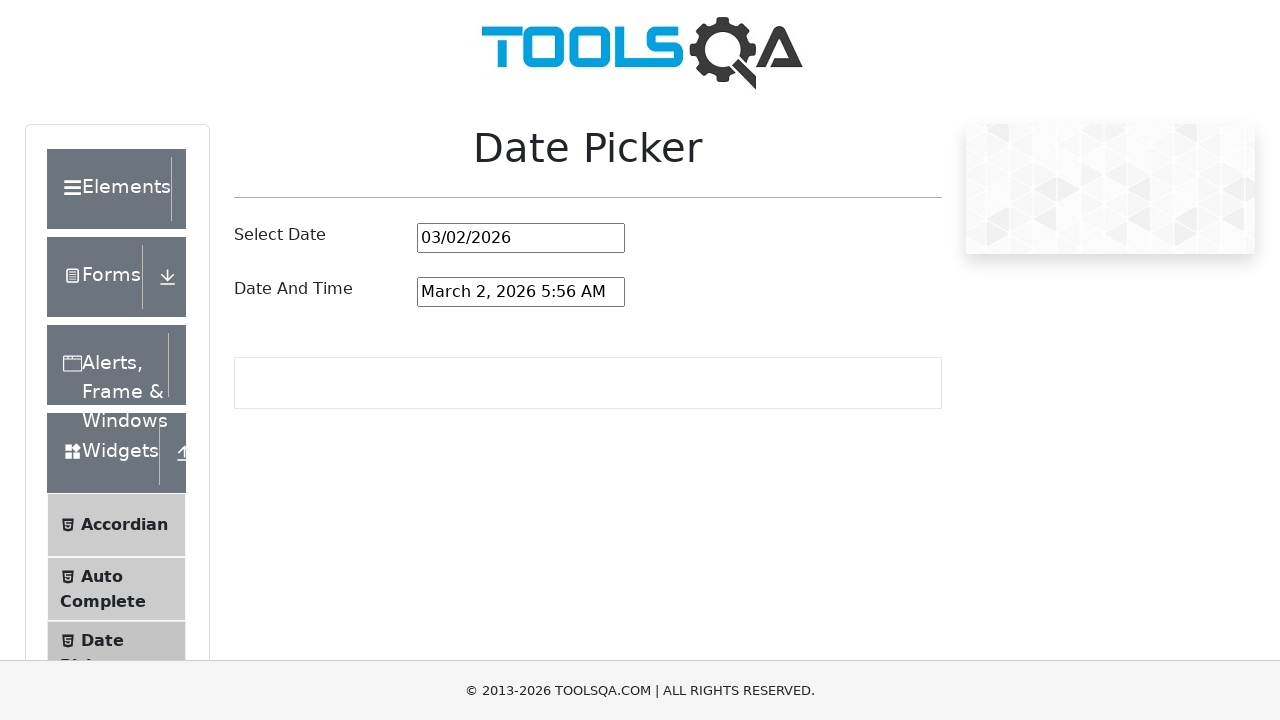

Scrolled heading into view
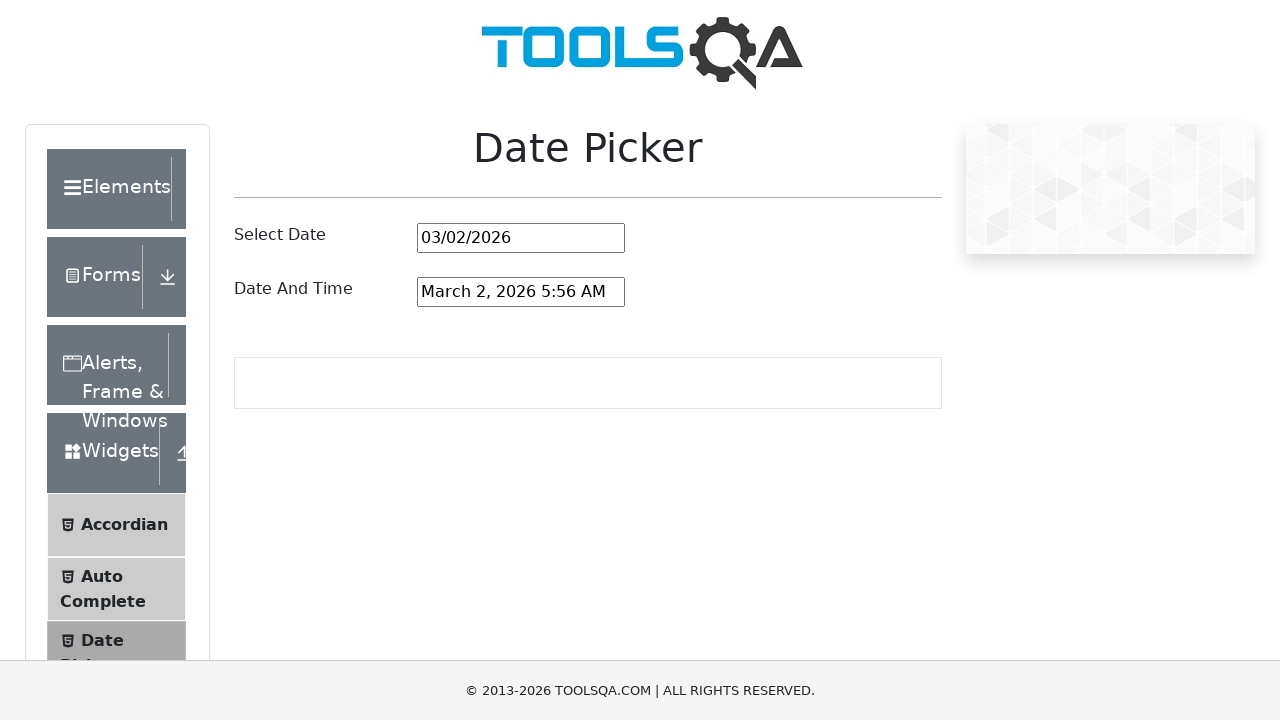

Clicked date picker input field at (521, 238) on #datePickerMonthYearInput
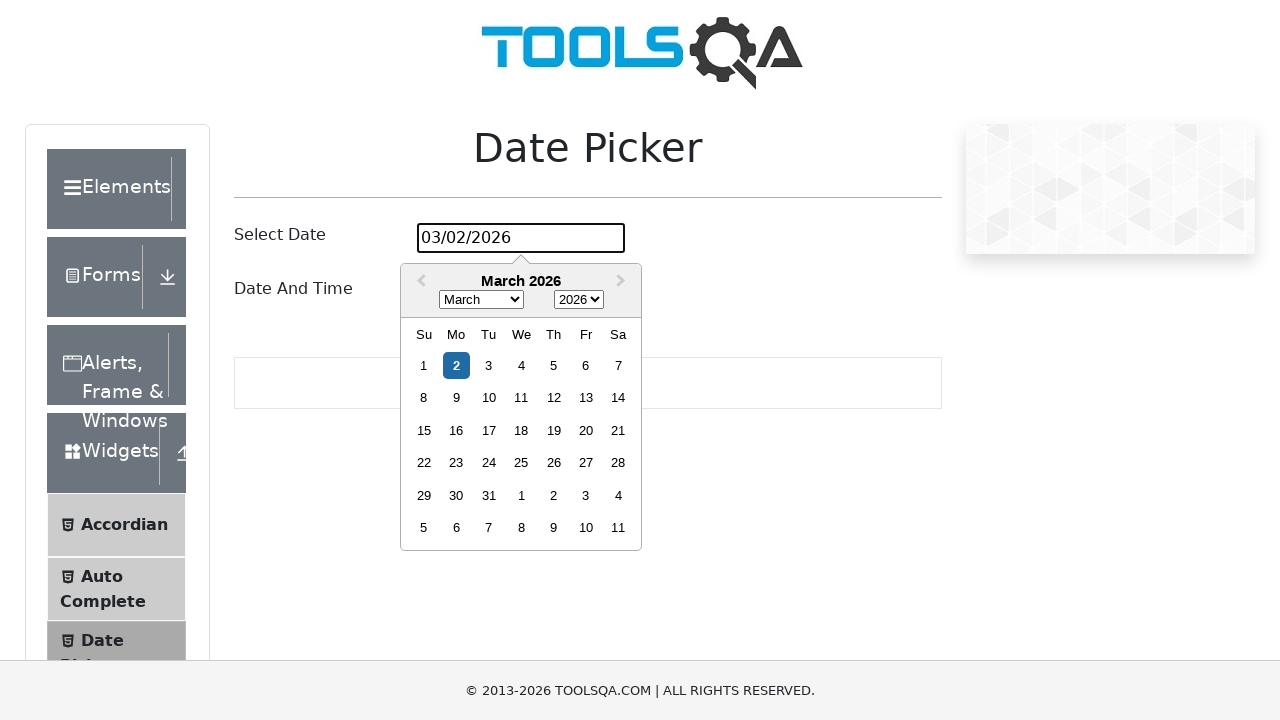

Selected August from month dropdown on select.react-datepicker__month-select
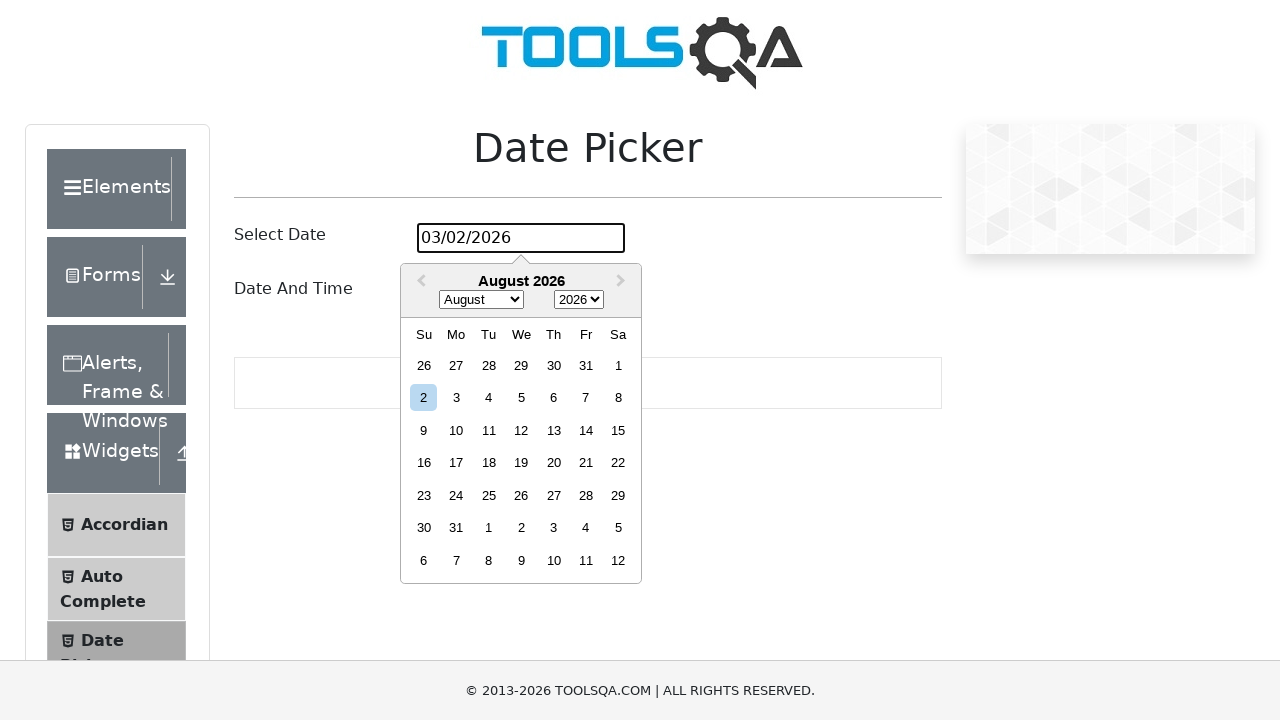

Selected 1998 from year dropdown on select.react-datepicker__year-select
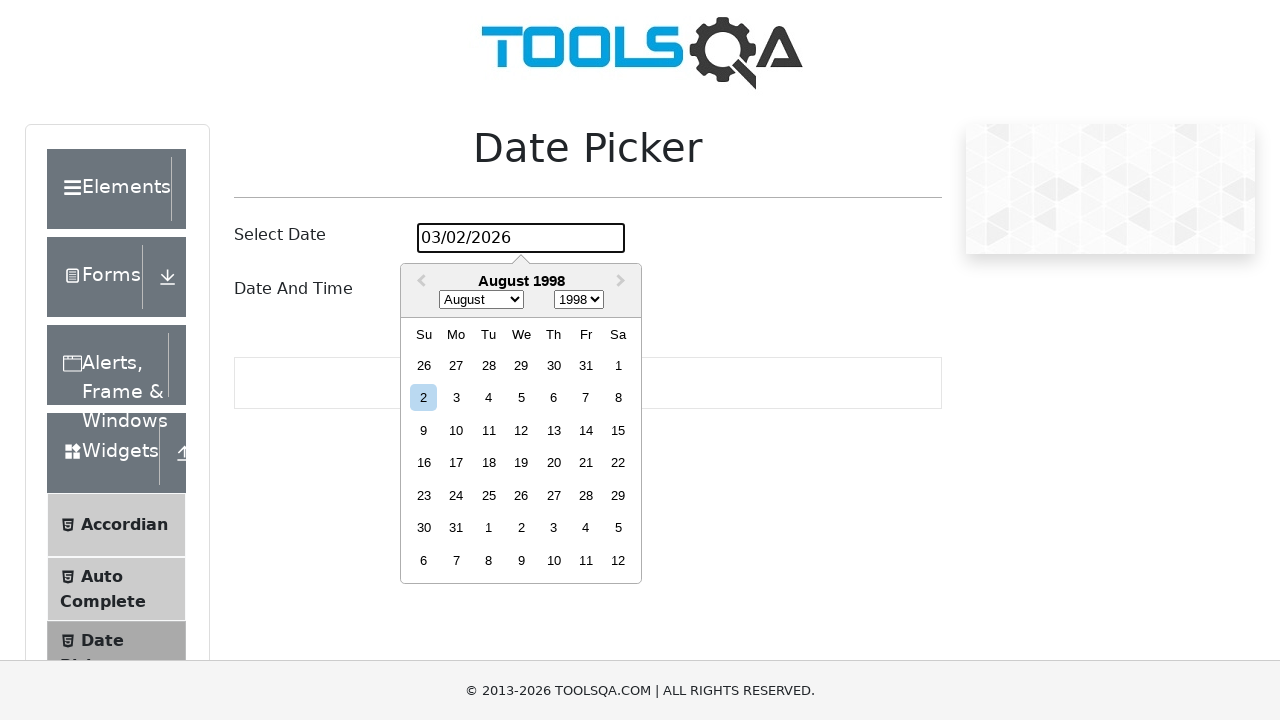

Selected day 24 from calendar at (456, 495) on div.react-datepicker__day--024
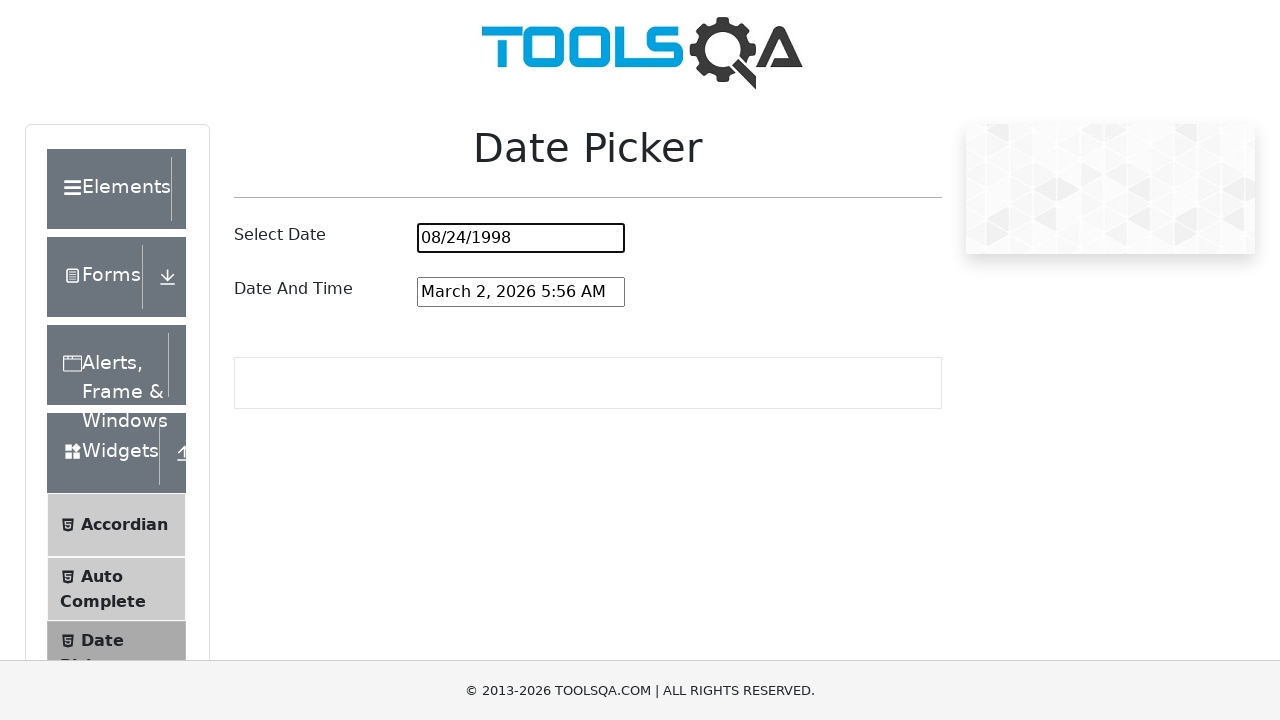

Clicked date and time picker input field at (521, 292) on #dateAndTimePickerInput
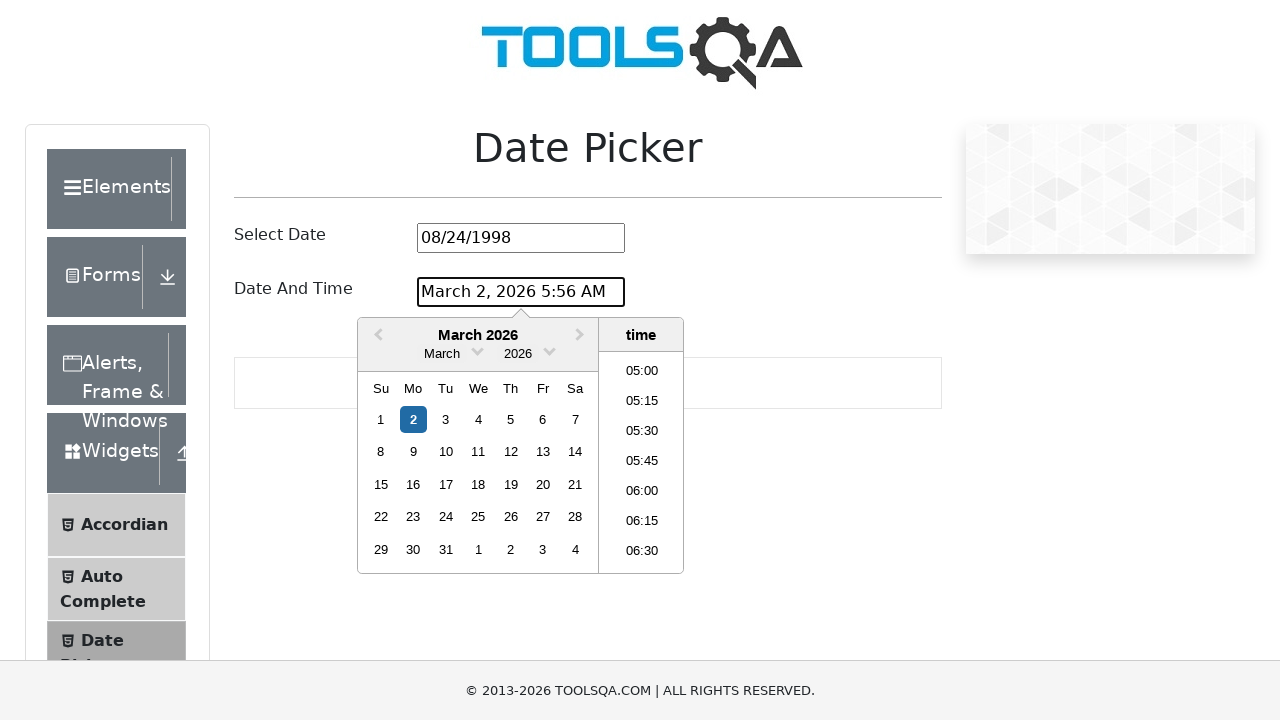

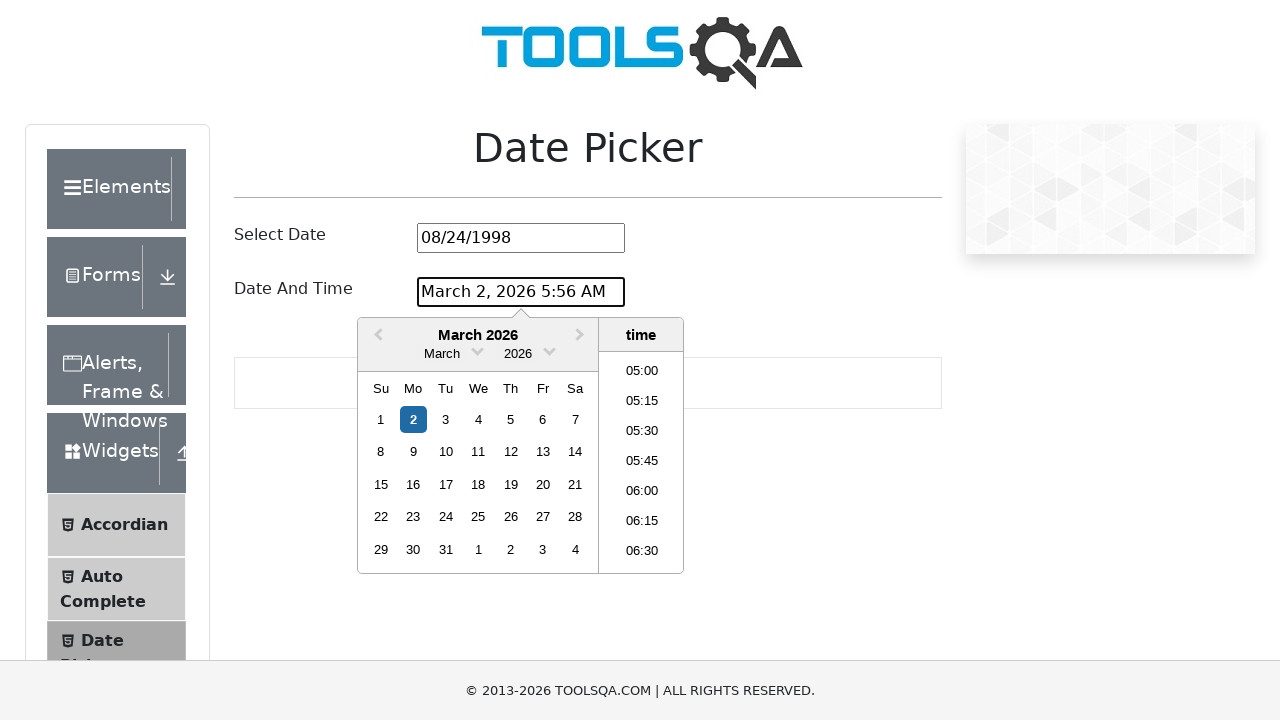